Tests form cancellation by filling username field and clicking cancel button

Starting URL: https://testpages.eviltester.com/styled/basic-html-form-test.html

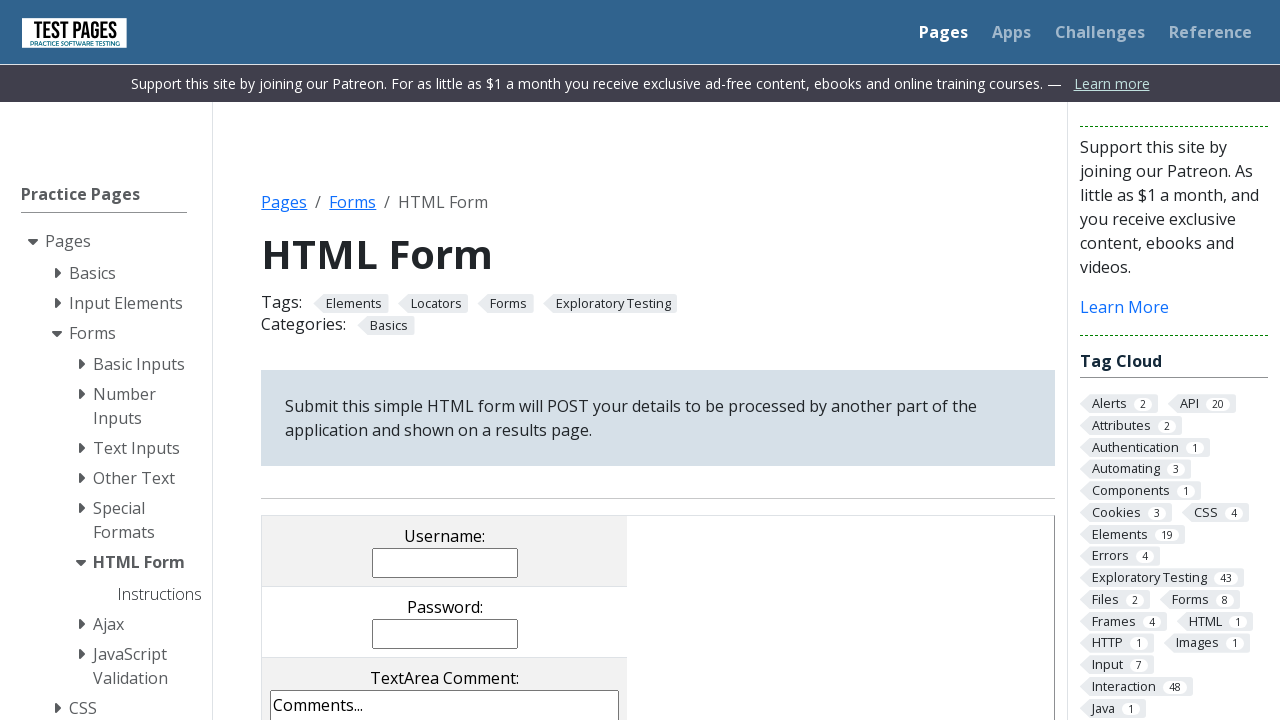

Filled username field with 'Evgeniia' on input[name='username']
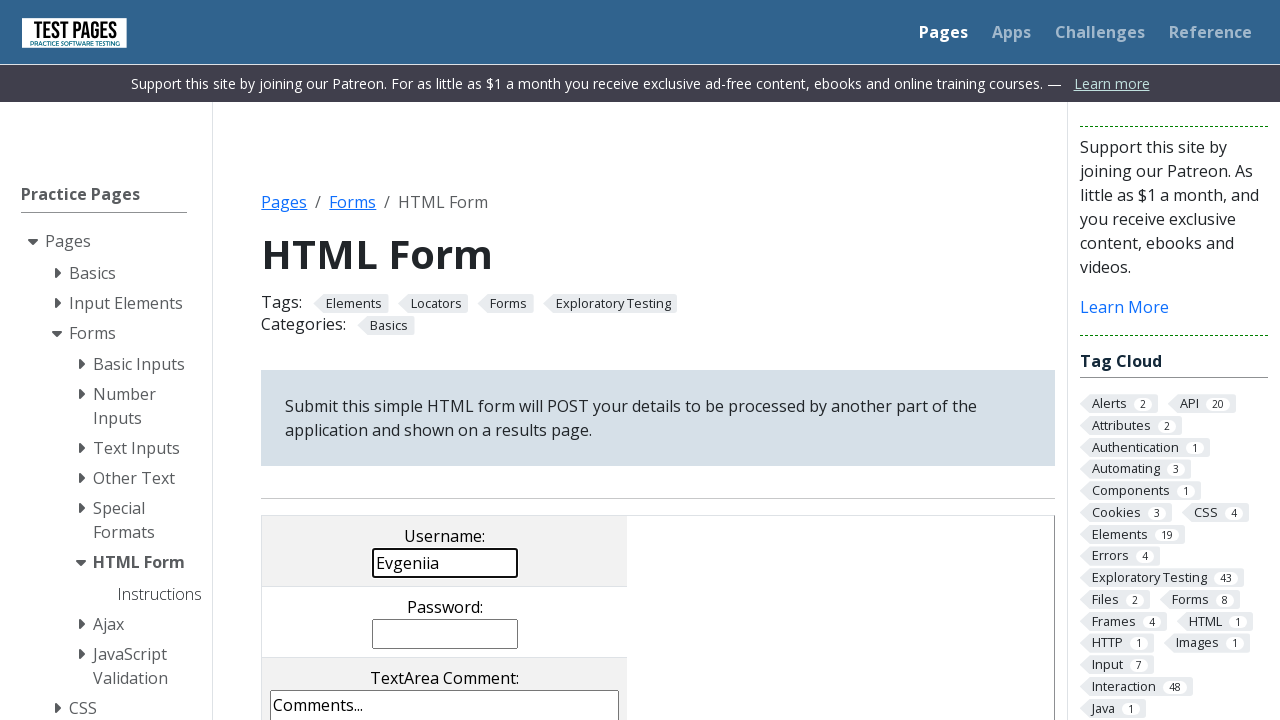

Clicked cancel button to cancel form submission at (381, 360) on input[value='cancel']
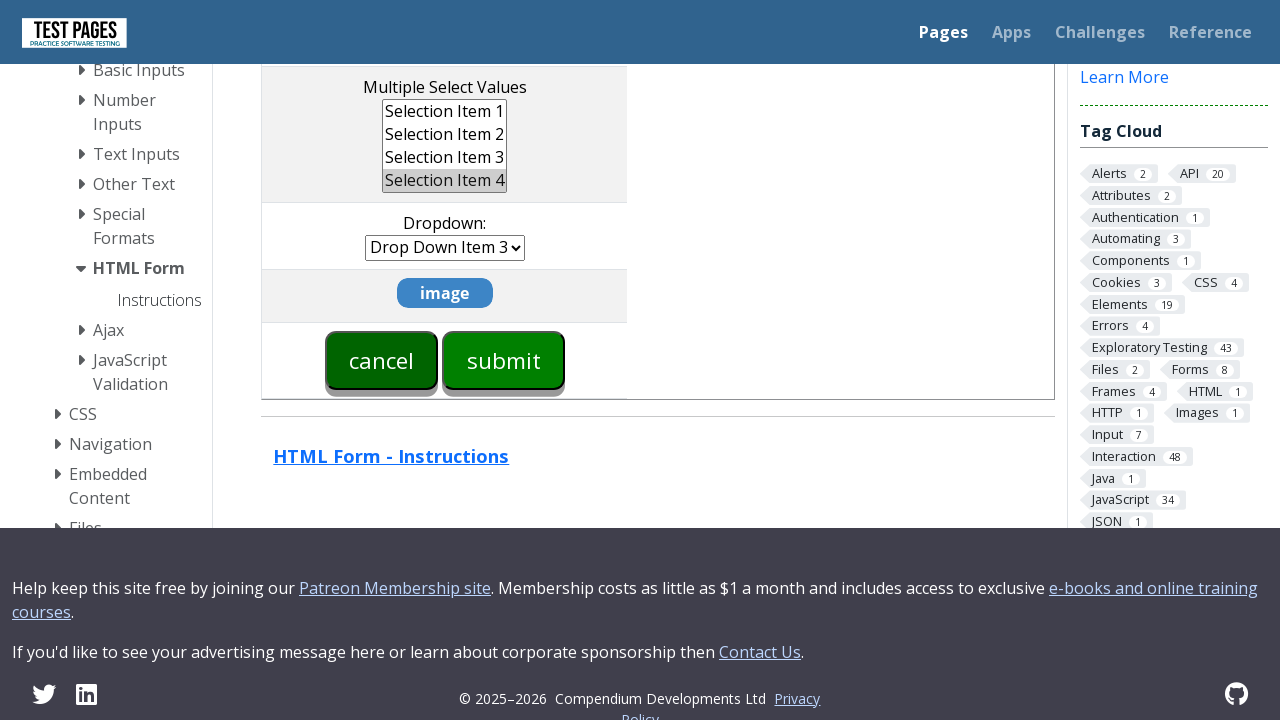

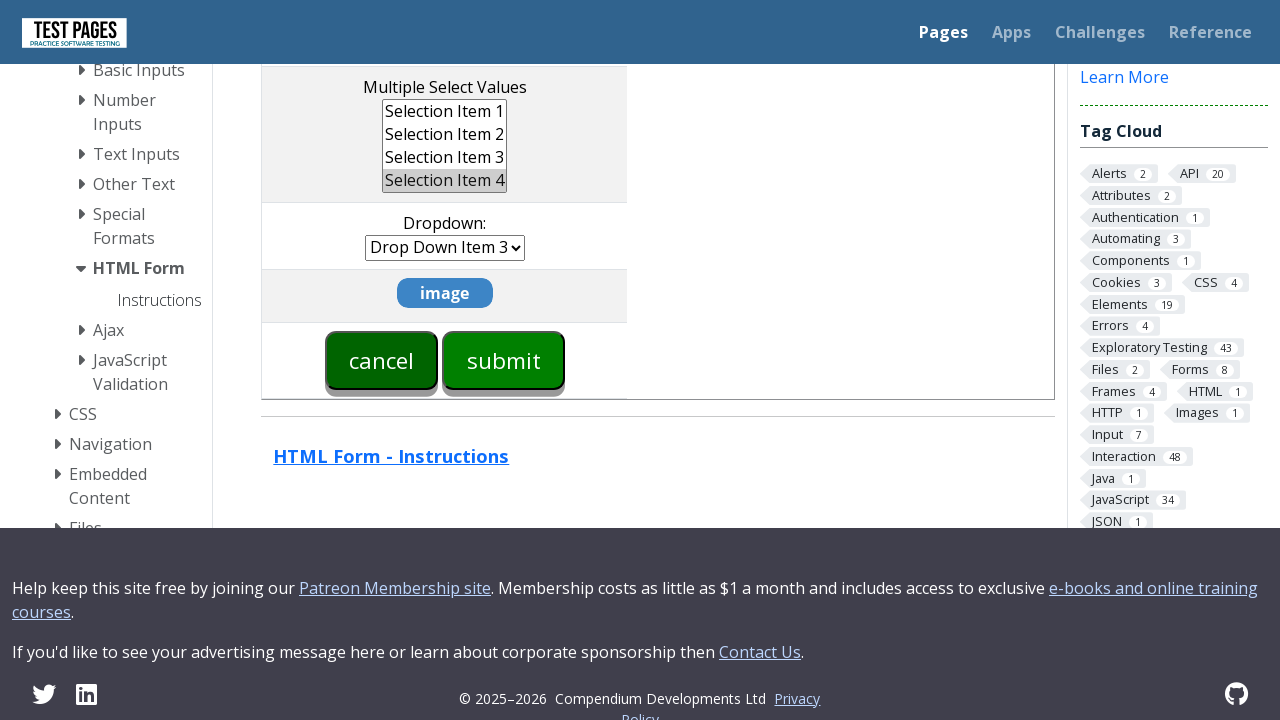